Tests search functionality on Python.org by entering a search query and submitting the form

Starting URL: http://www.python.org

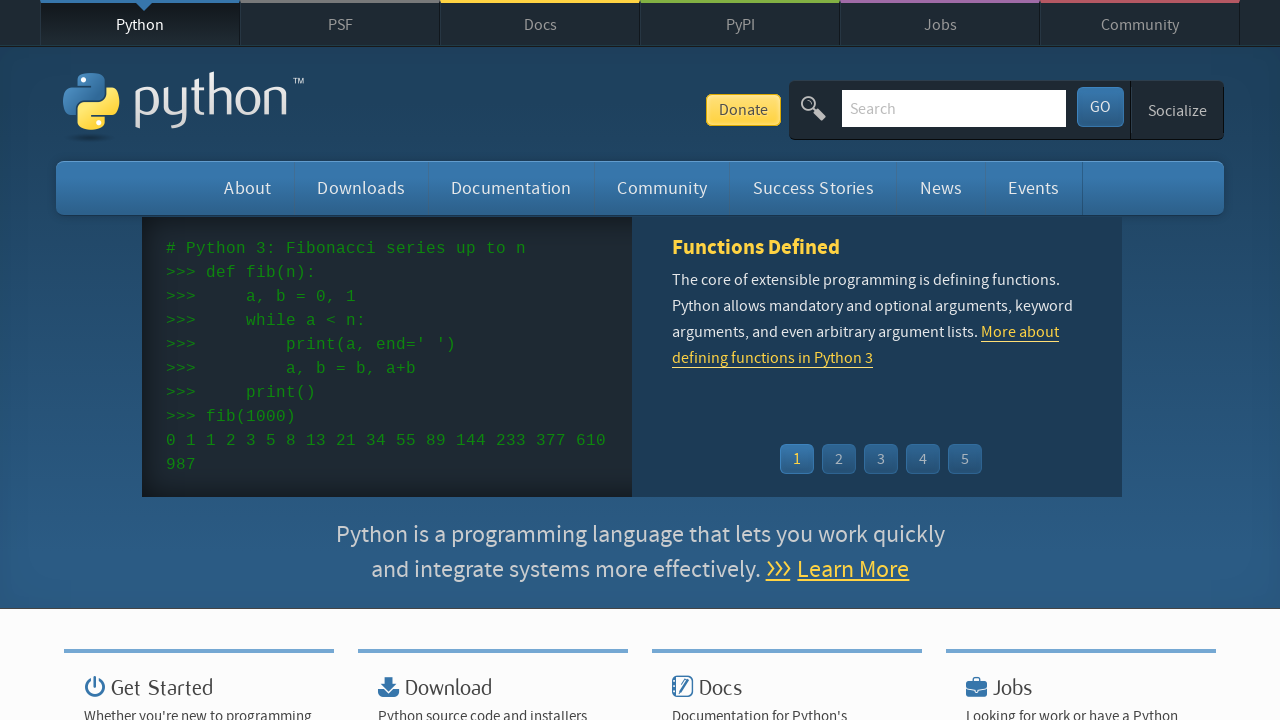

Filled search field with 'pycon' query on input[name='q']
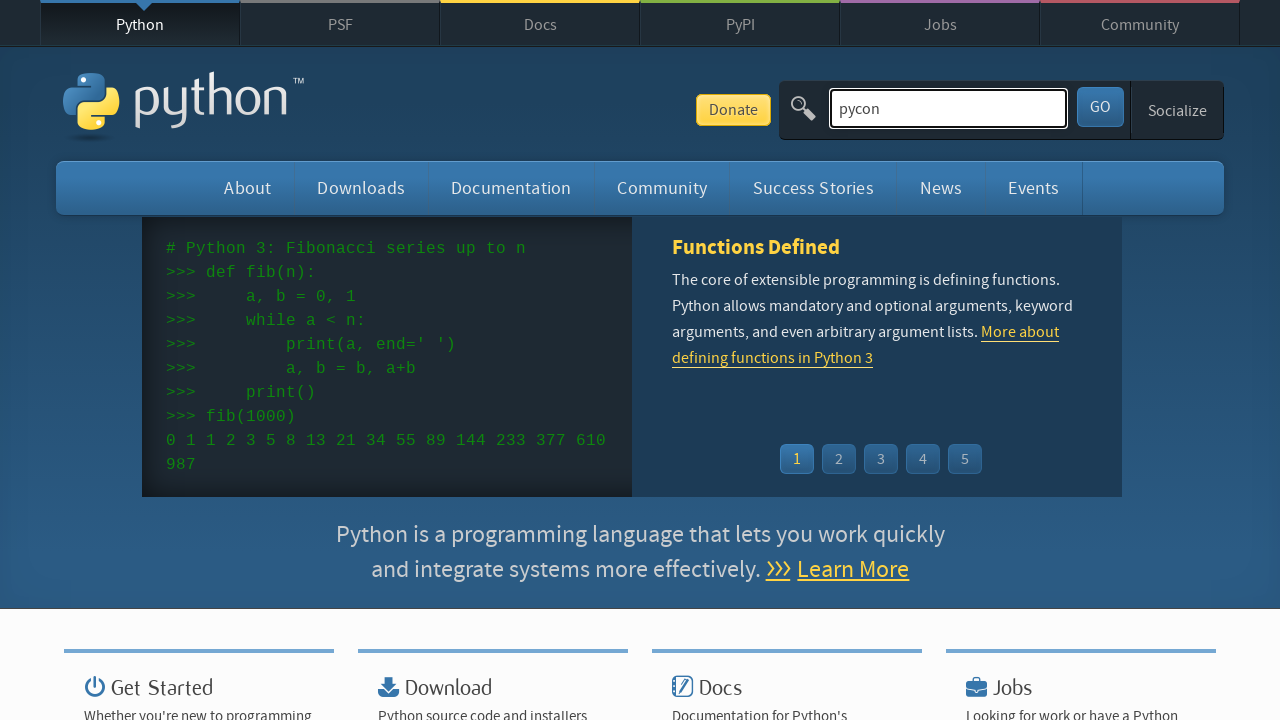

Pressed Enter to submit search form on input[name='q']
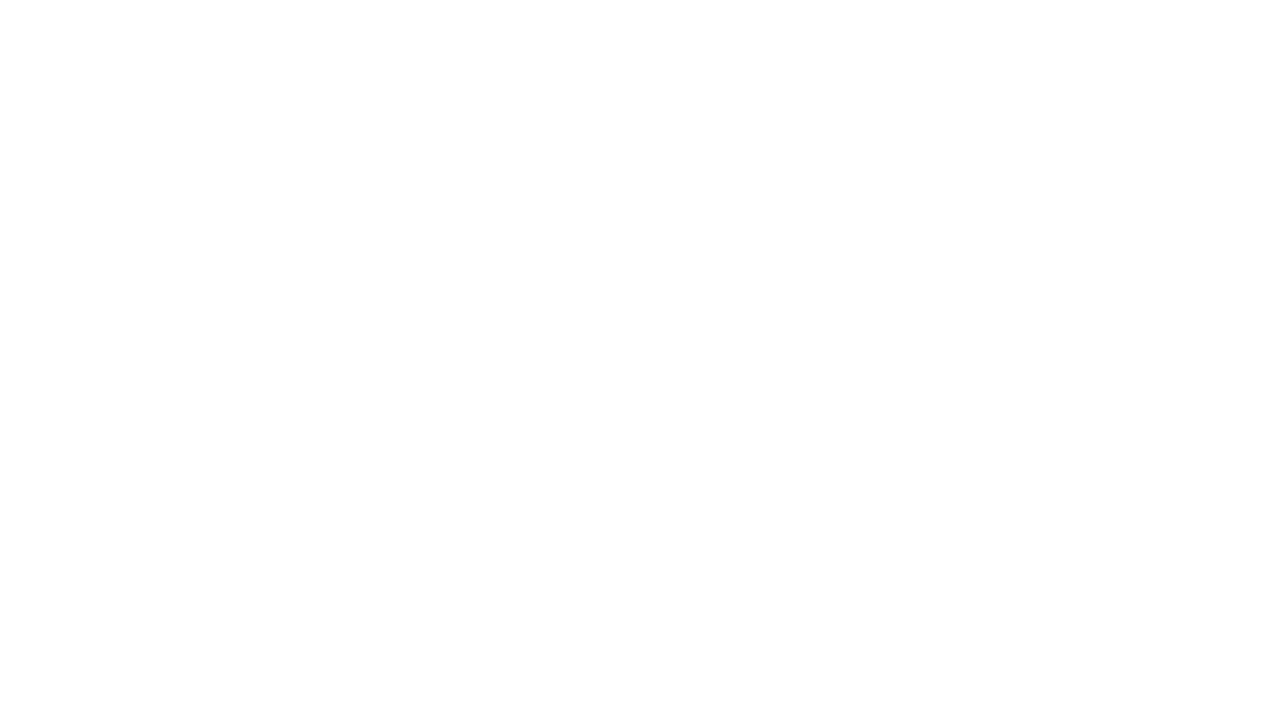

Waited for network idle - page fully loaded
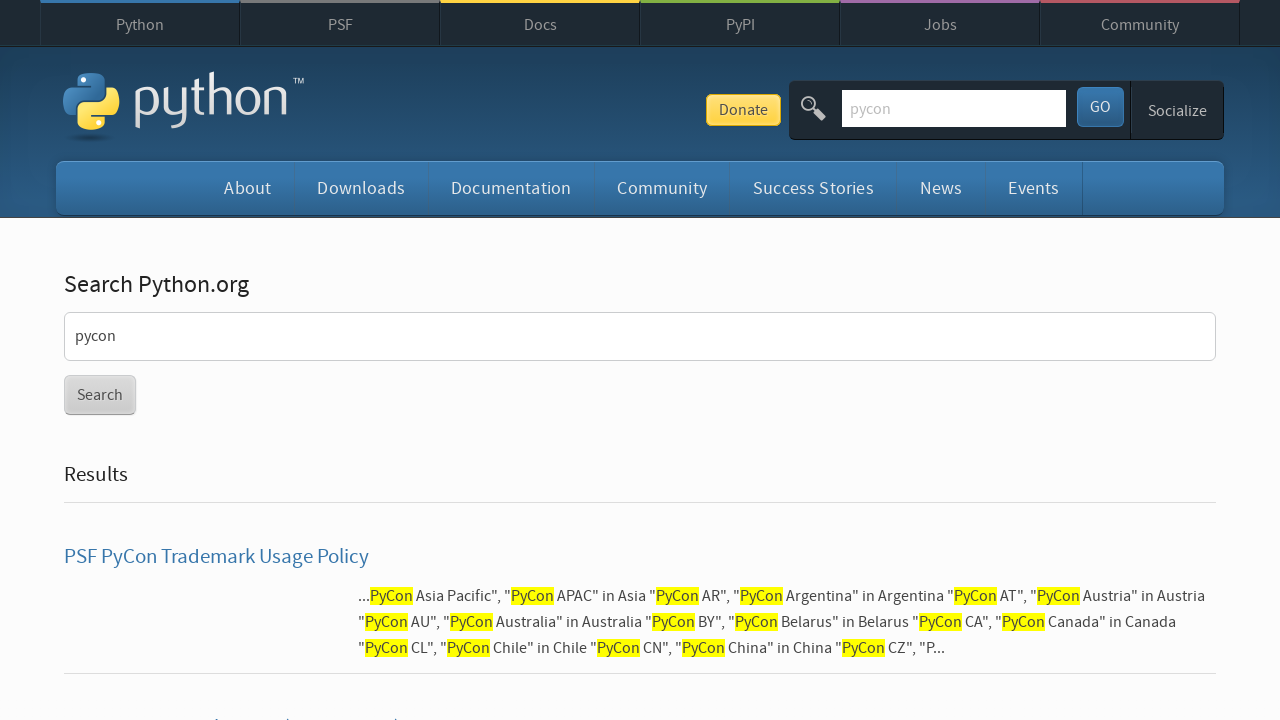

Verified search results were found (no 'No results found' message)
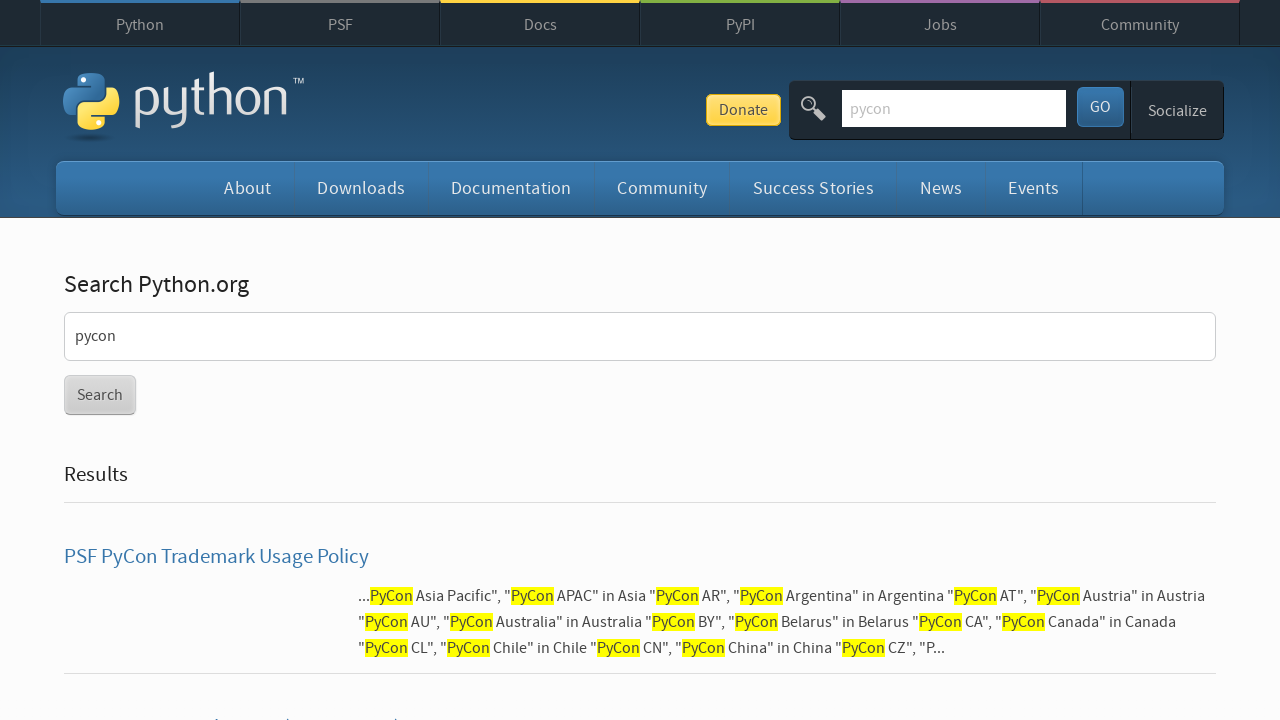

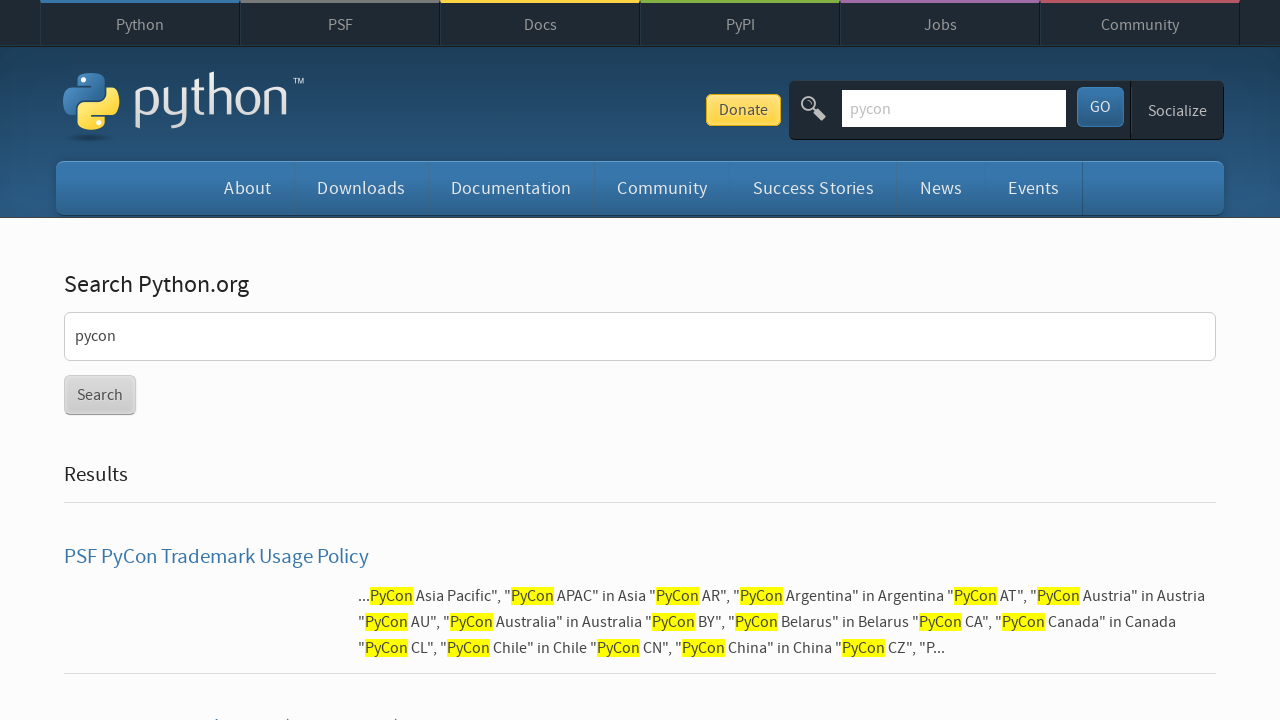